Tests file upload functionality on filebin.net by selecting a file using the file input field

Starting URL: https://filebin.net/

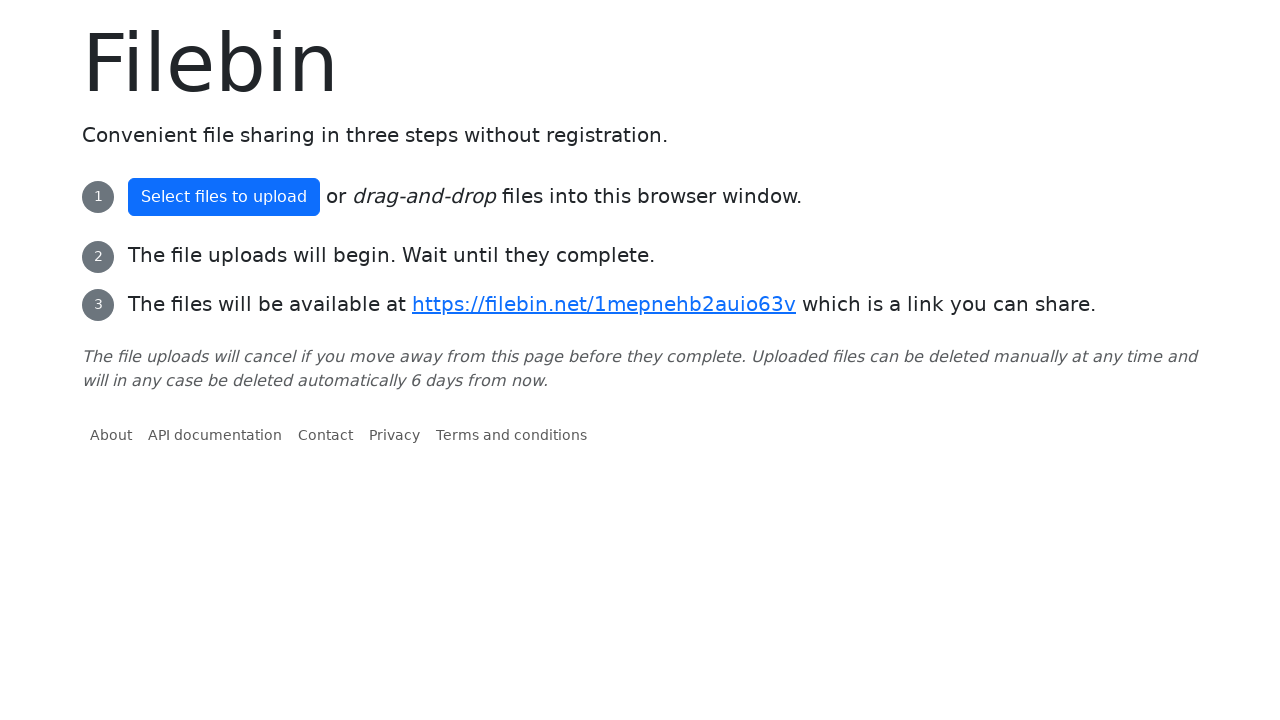

Created temporary test file with content
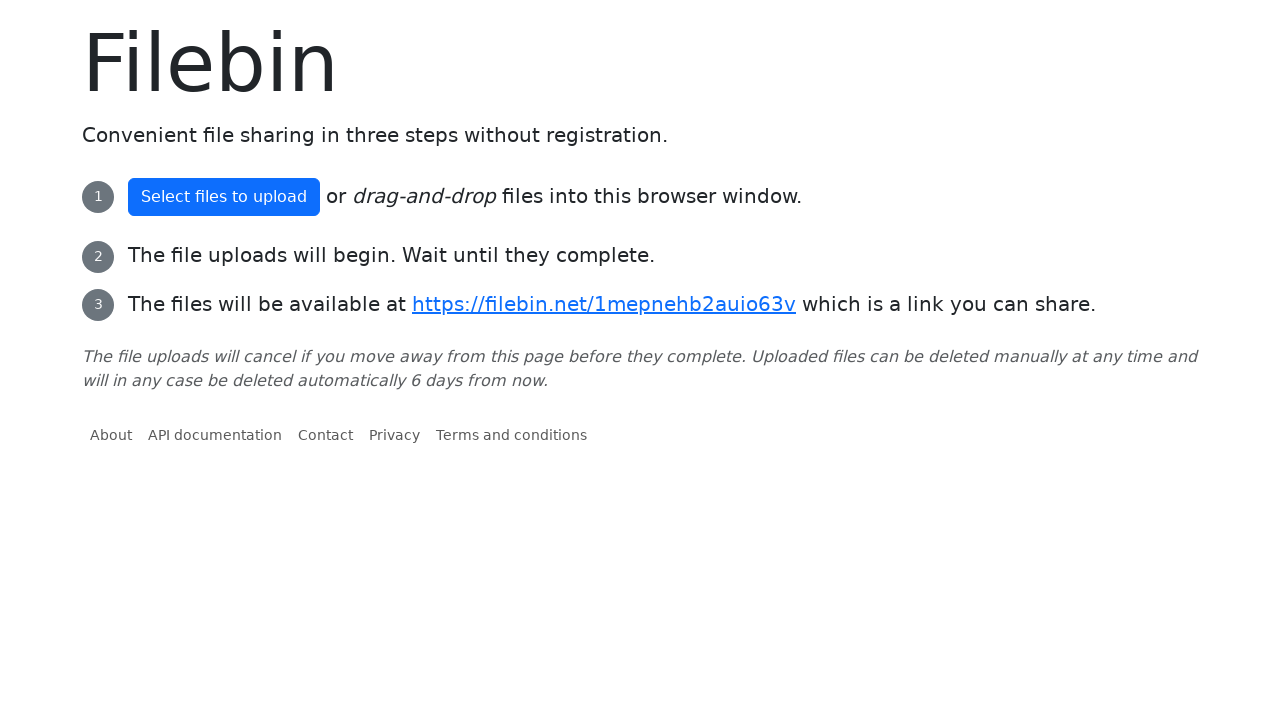

Selected file using file input field on filebin.net
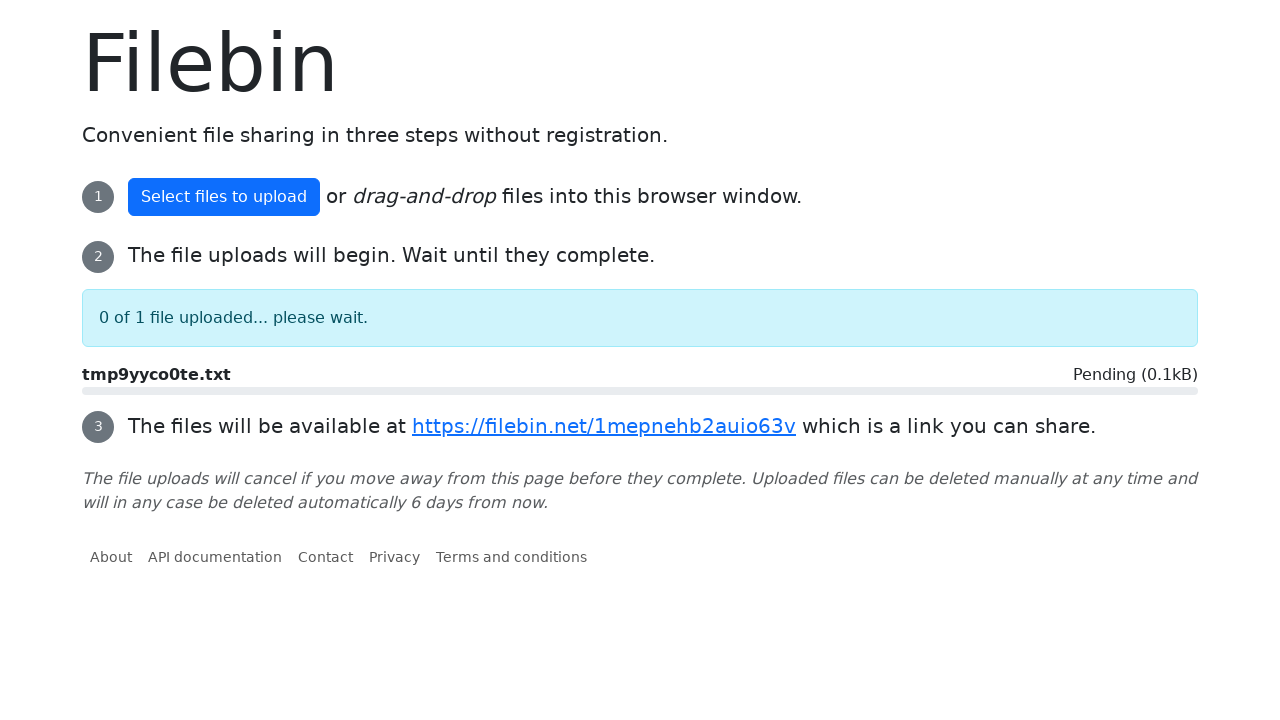

Cleaned up temporary test file
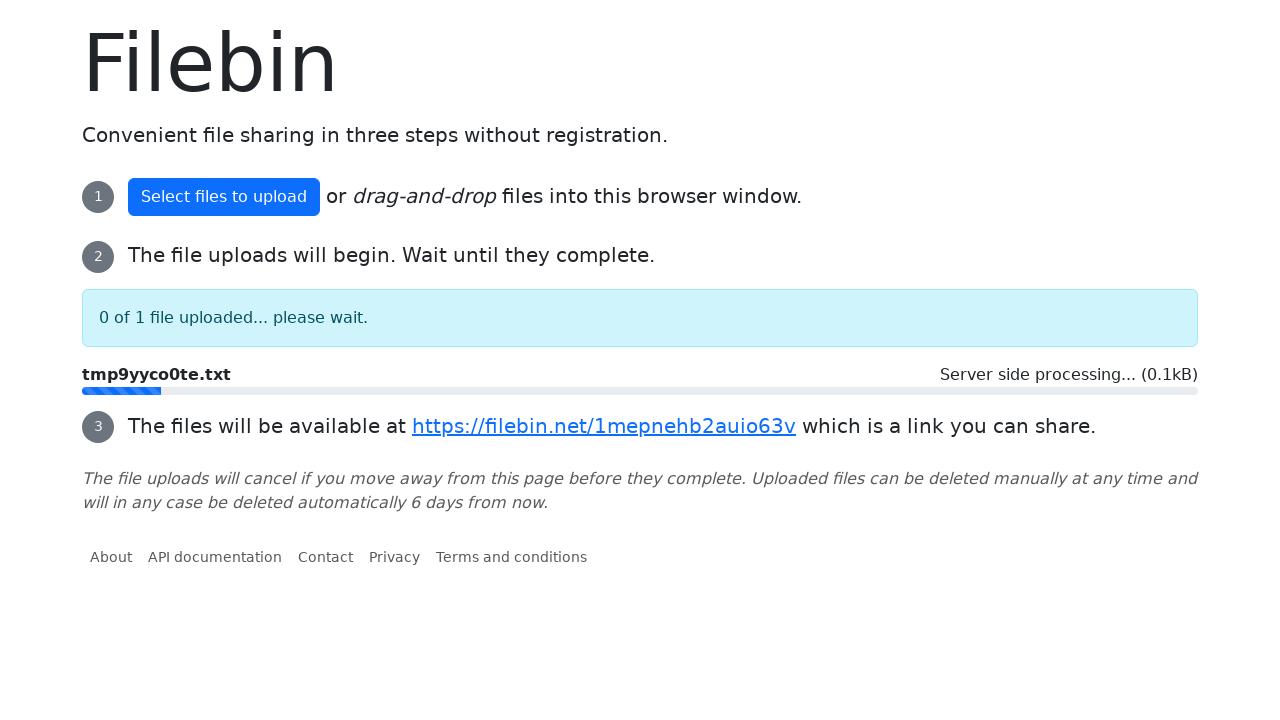

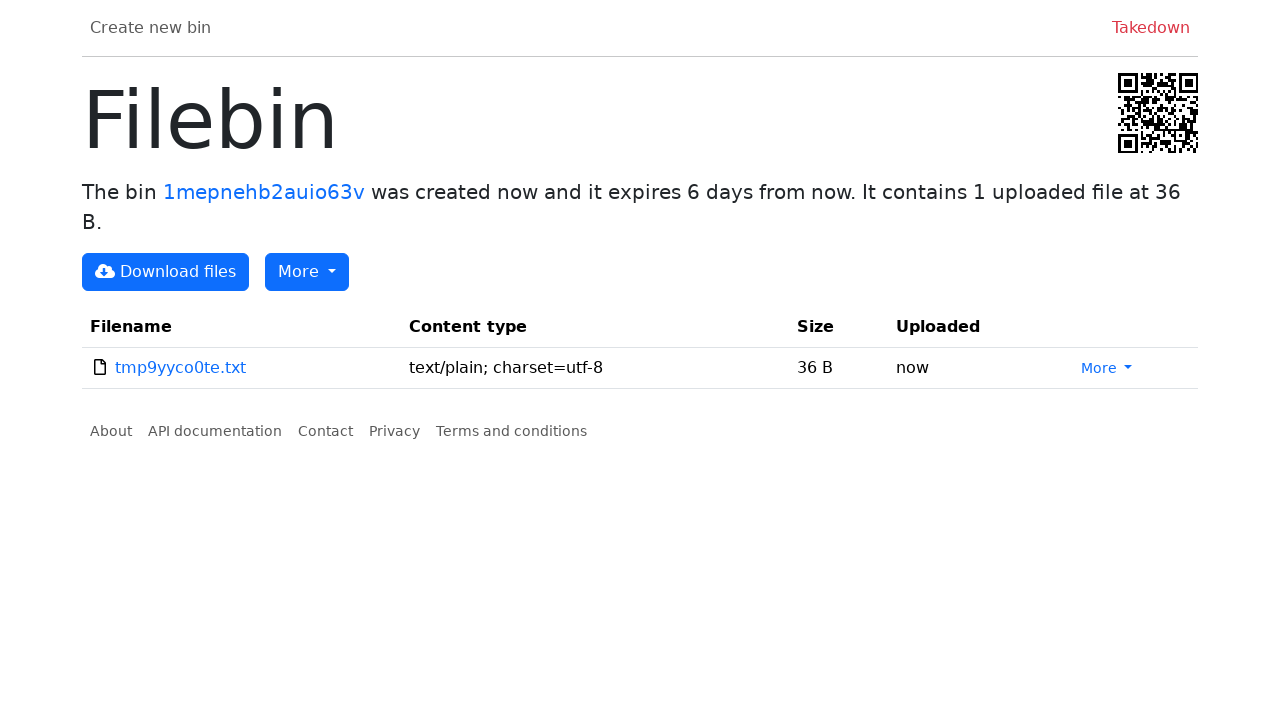